Tests window/tab handling by opening new tabs and windows, switching between them, and performing actions in different contexts

Starting URL: https://skpatro.github.io/demo/links/

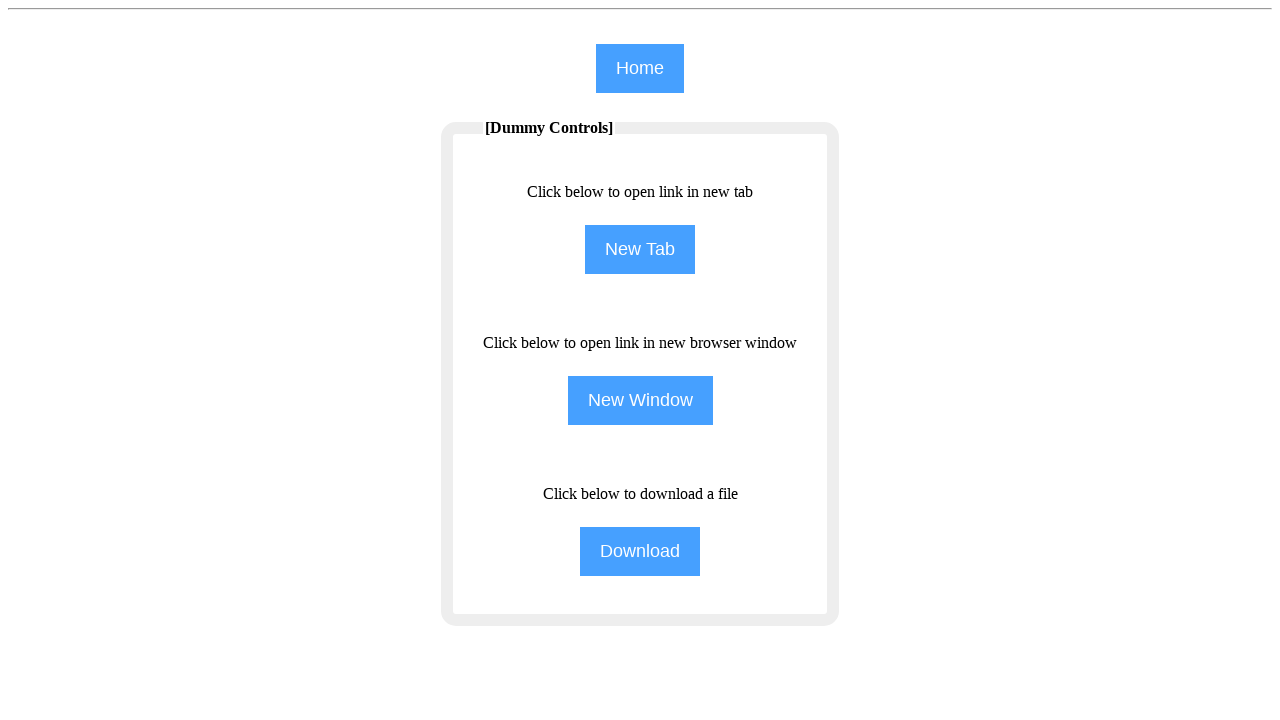

Clicked 'New Tab' button to open a new tab at (640, 250) on input[name='NewTab']
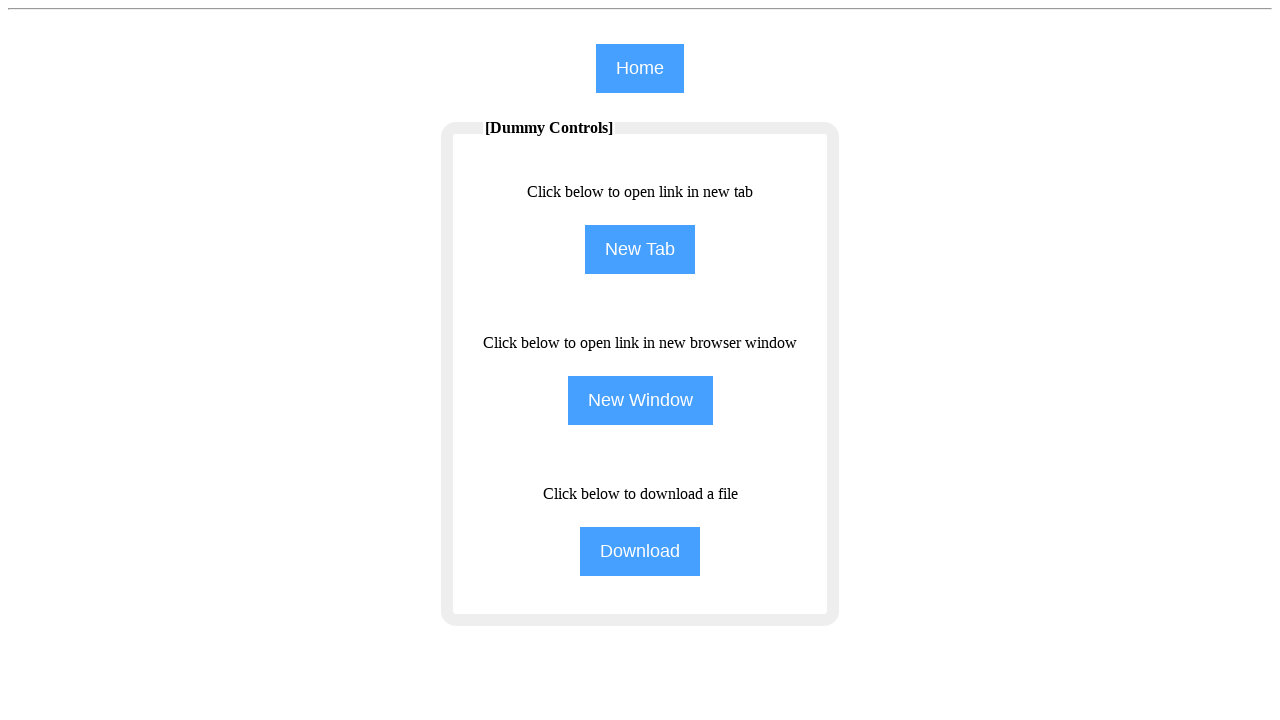

New tab opened and assigned to new_tab variable
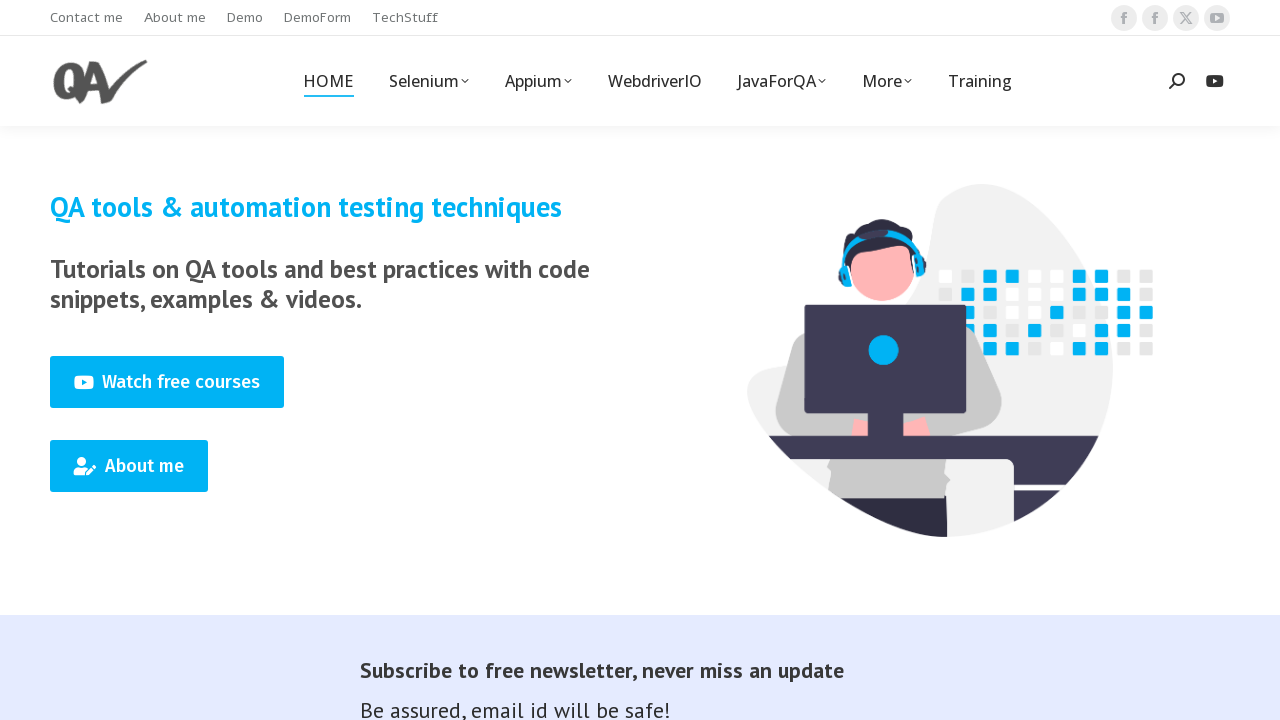

Clicked on 'Training' link in new tab at (980, 81) on (//span[text()='Training'])[1]
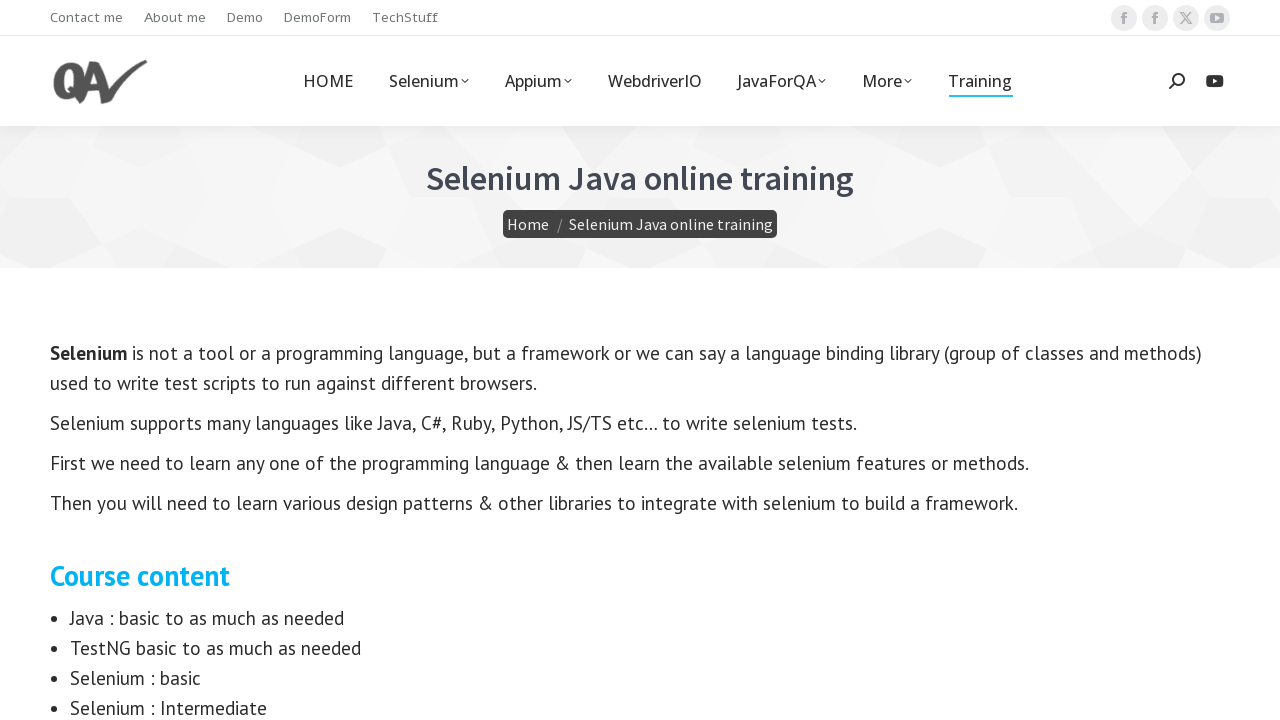

Clicked 'New Window' button on main page to open a new window at (640, 400) on input[name='NewWindow']
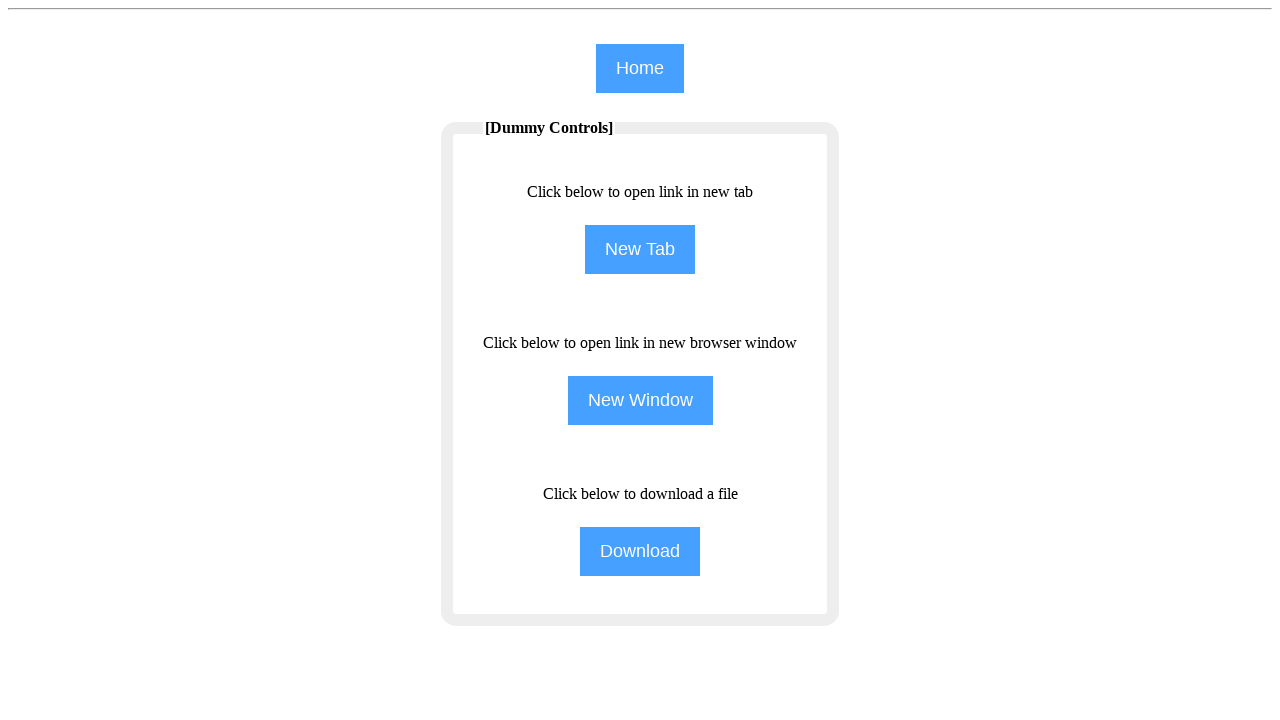

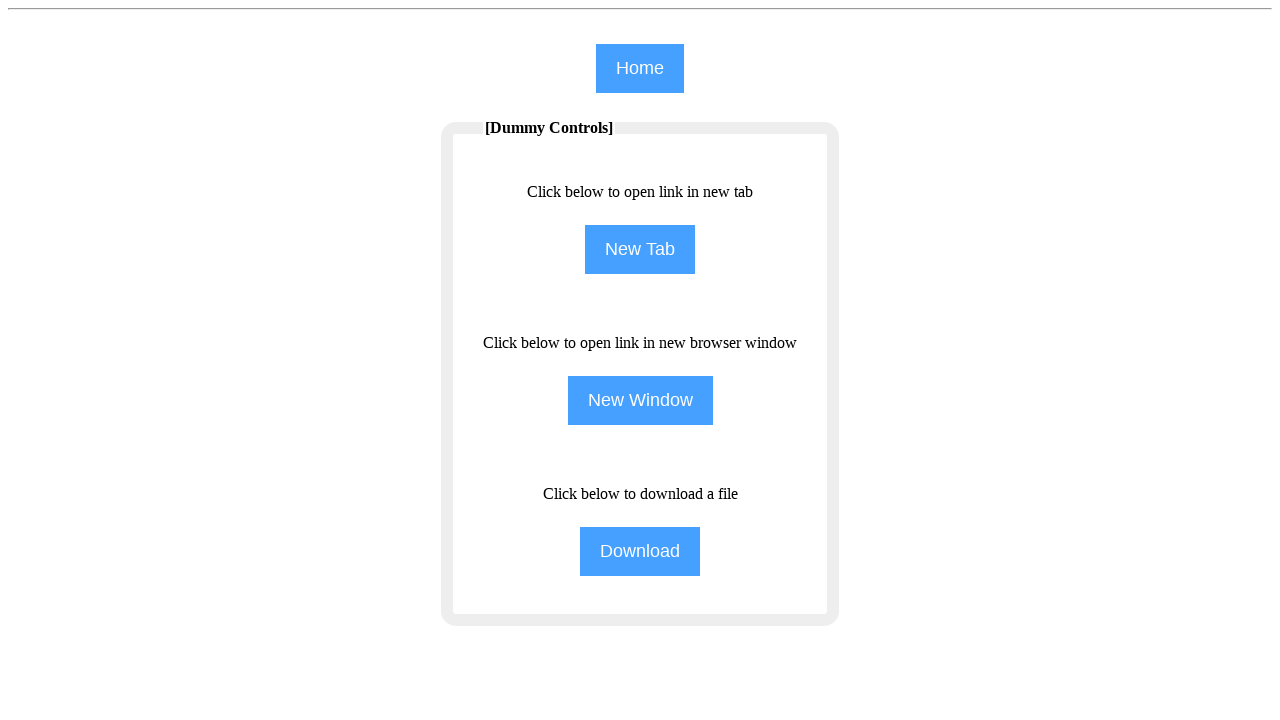